Tests dropdown select functionality by selecting options using different methods: value, index, and label

Starting URL: https://zimaev.github.io/select/

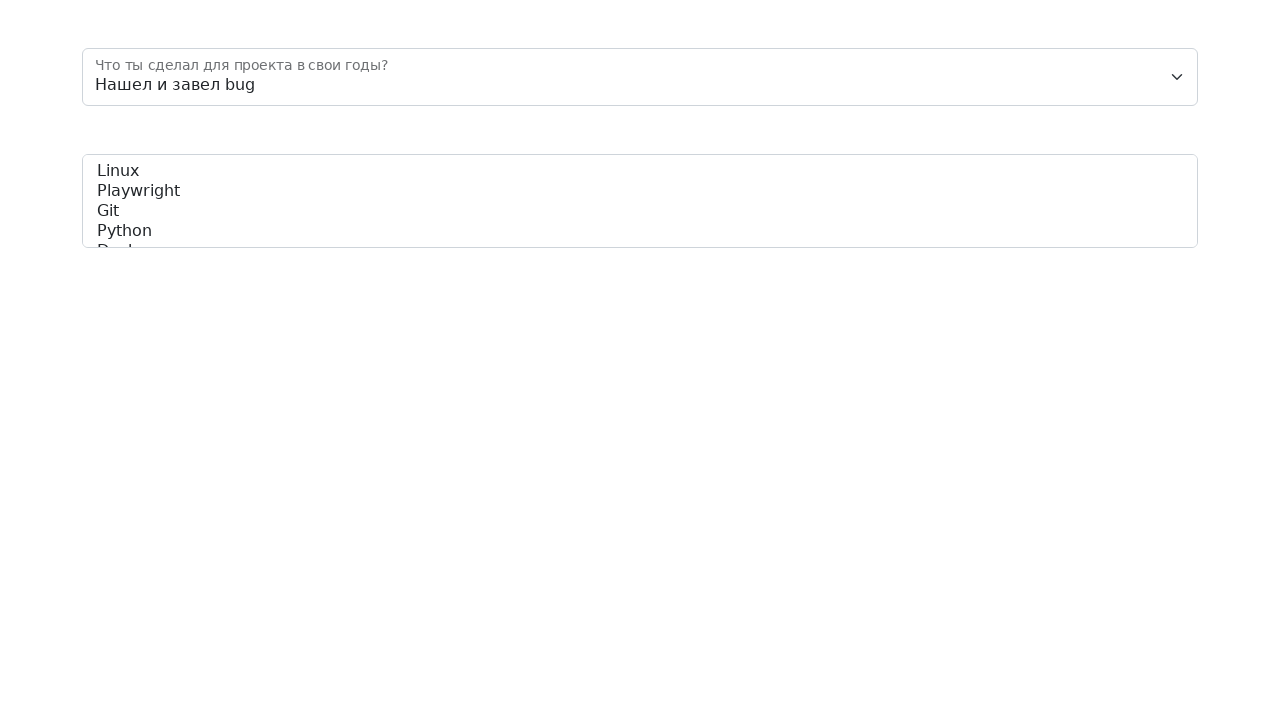

Selected dropdown option by value '3' on #floatingSelect
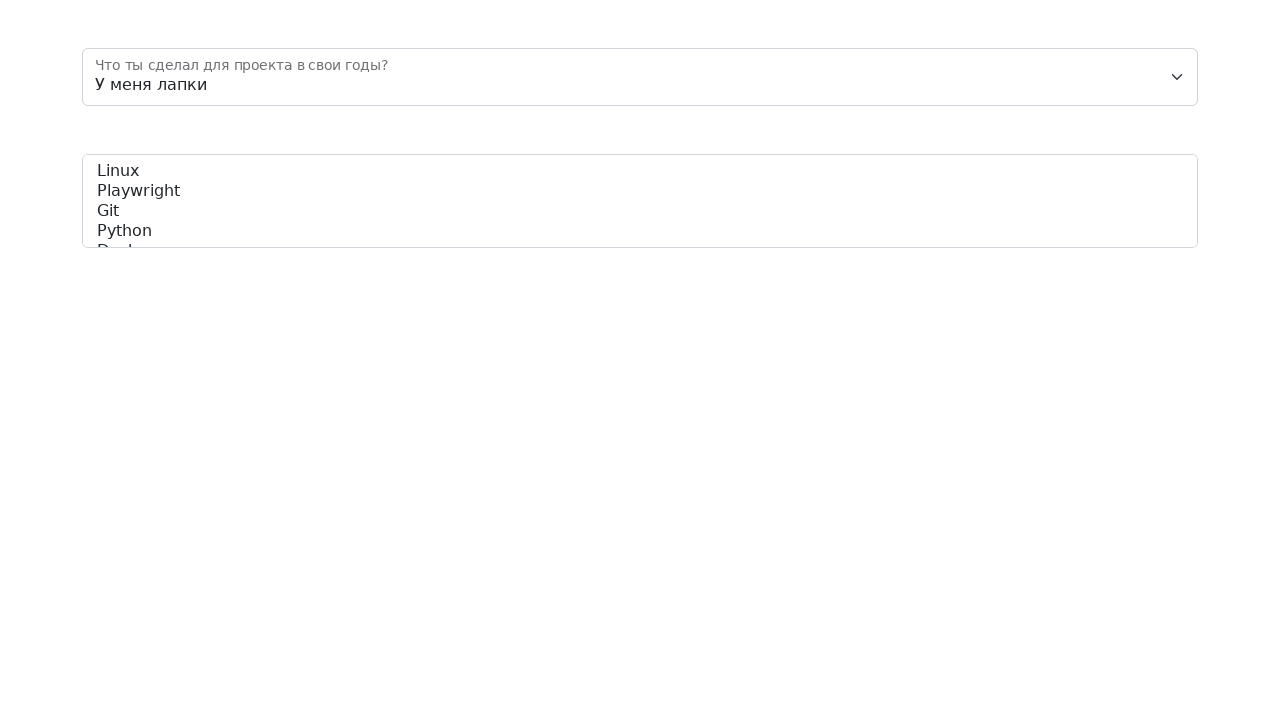

Selected dropdown option by index 1 on #floatingSelect
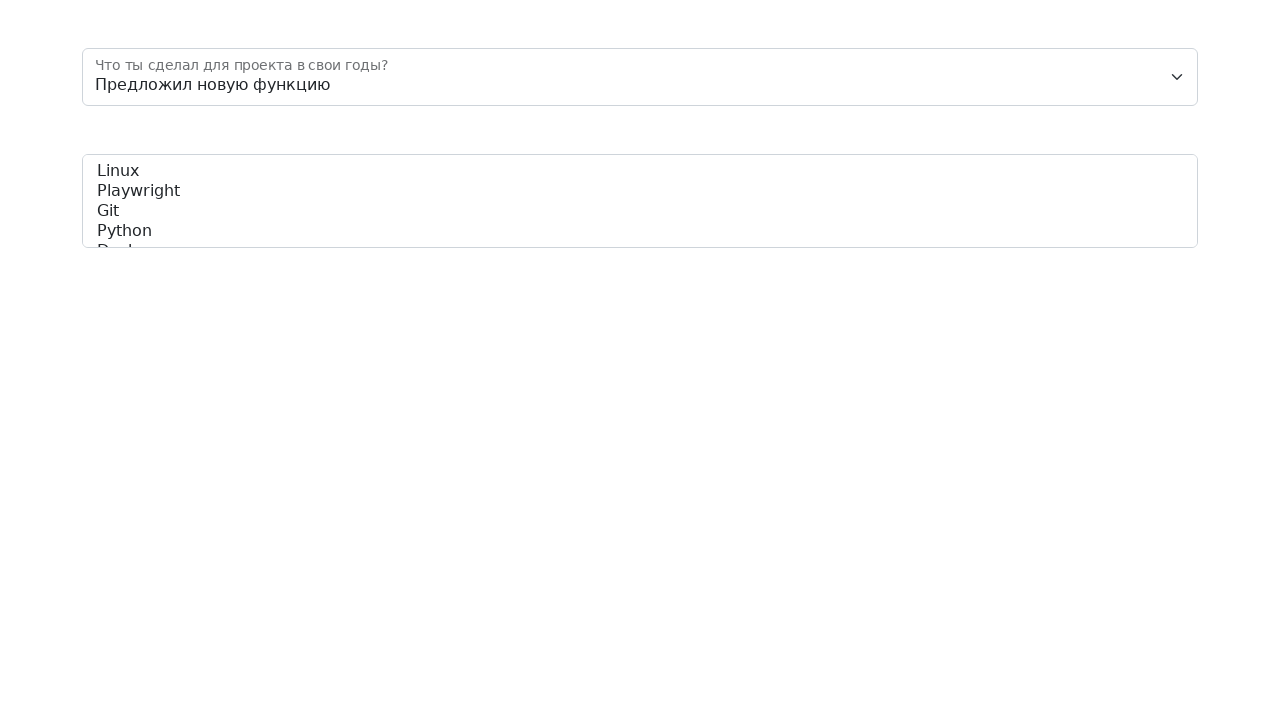

Selected dropdown option by label 'Нашел и завел bug' on #floatingSelect
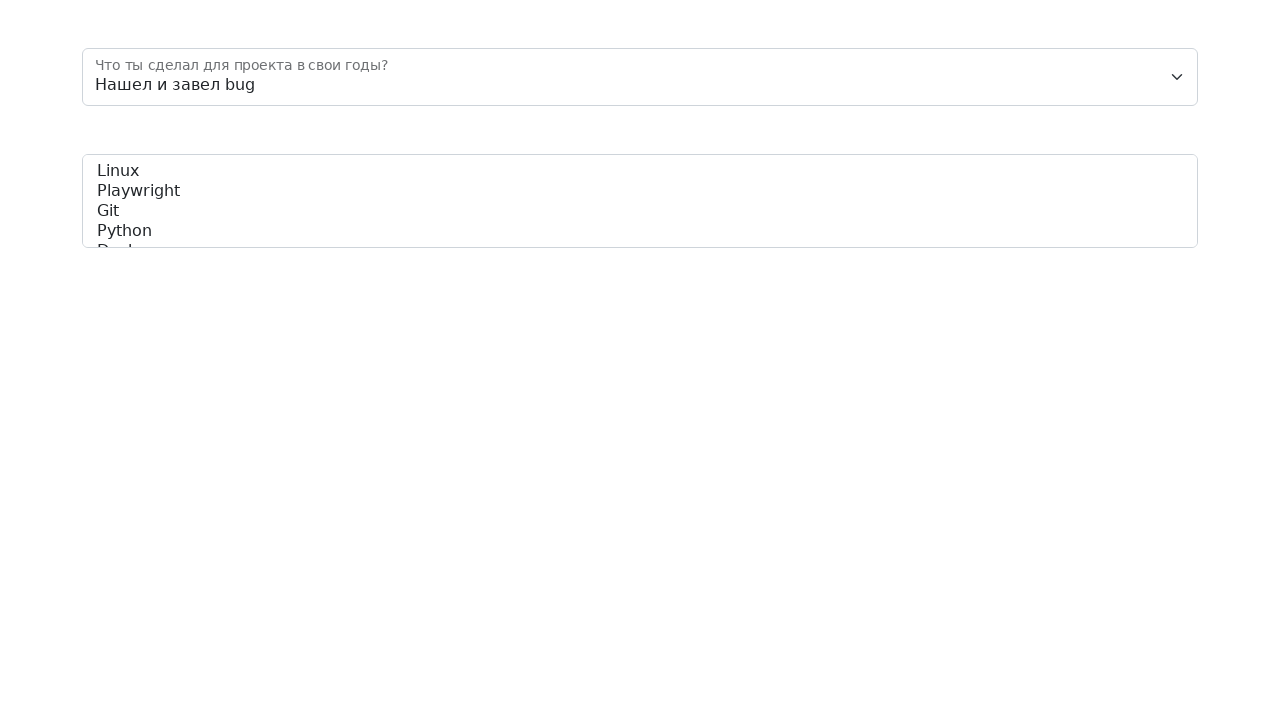

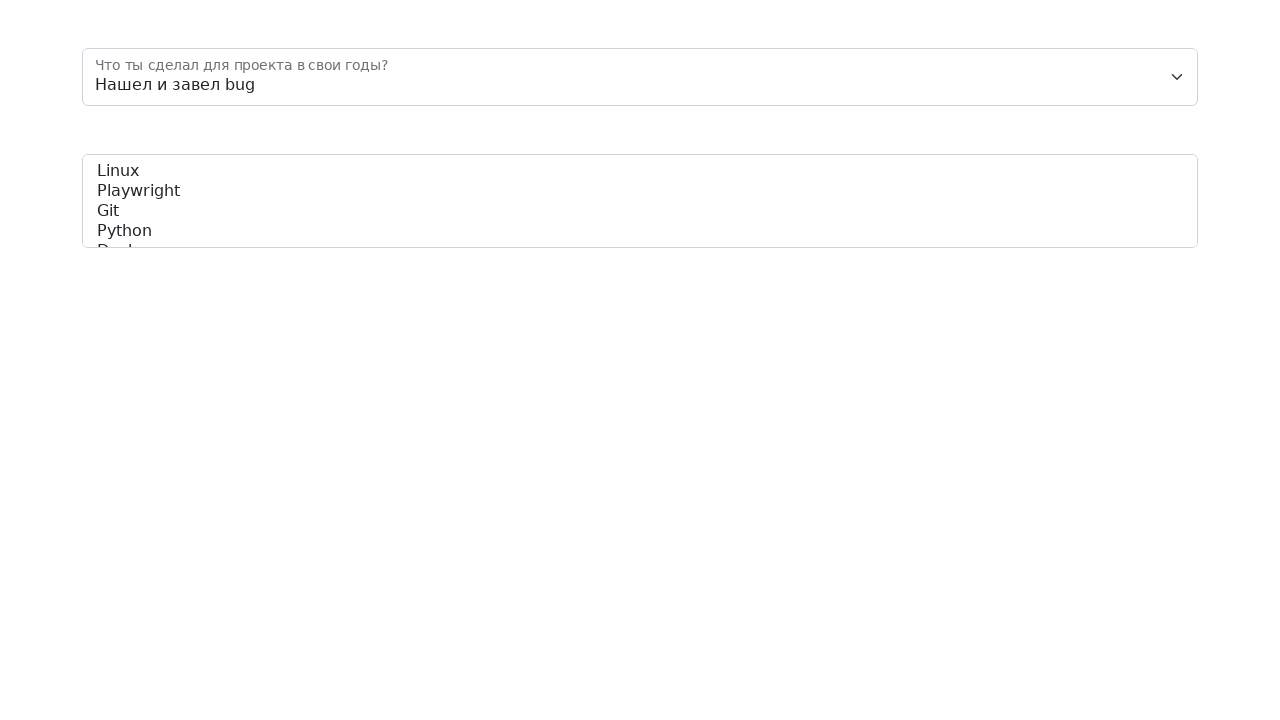